Tests the Python.org search functionality by entering "pycon" as a search query and verifying that search results are returned.

Starting URL: http://www.python.org

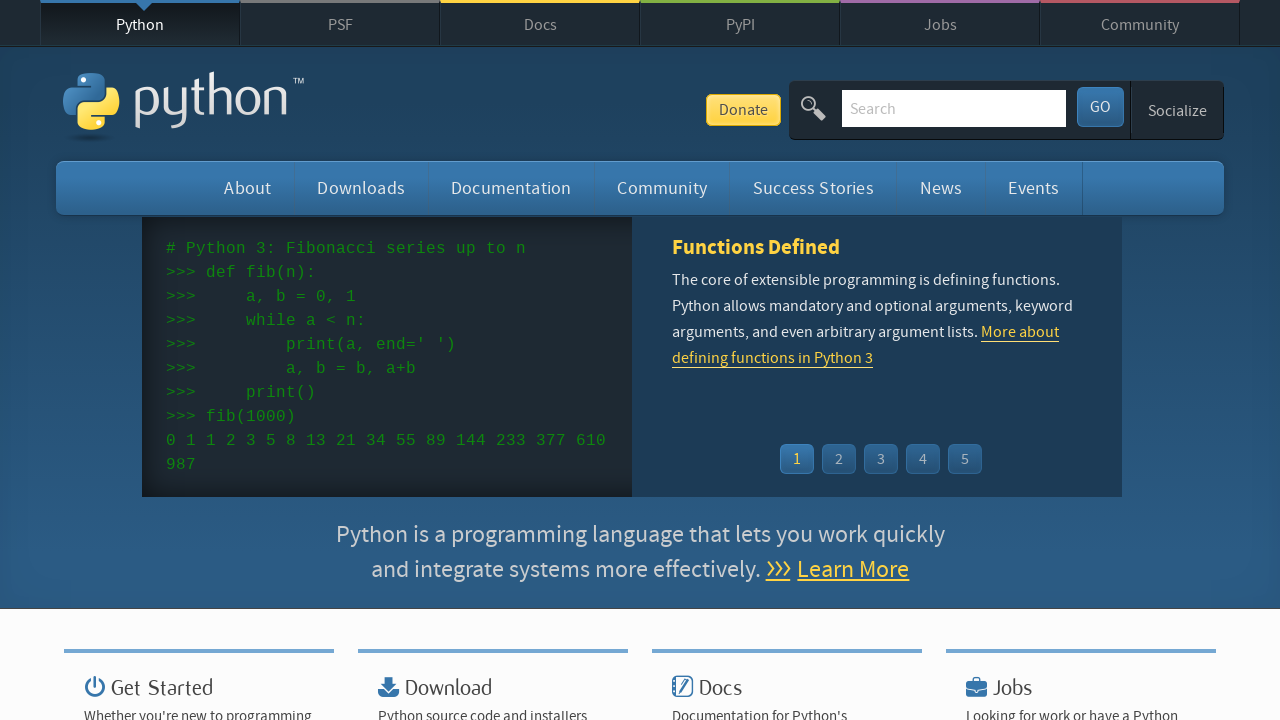

Verified 'Python' is in page title
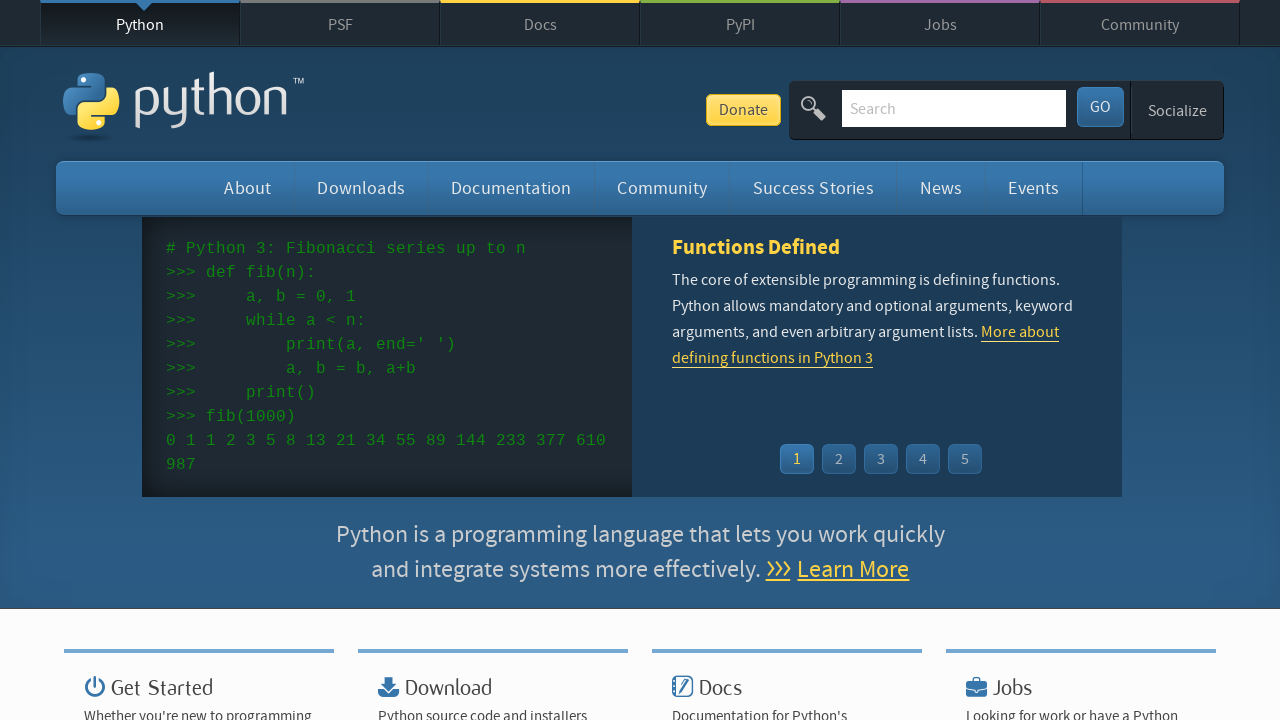

Filled search box with 'pycon' on input[name='q']
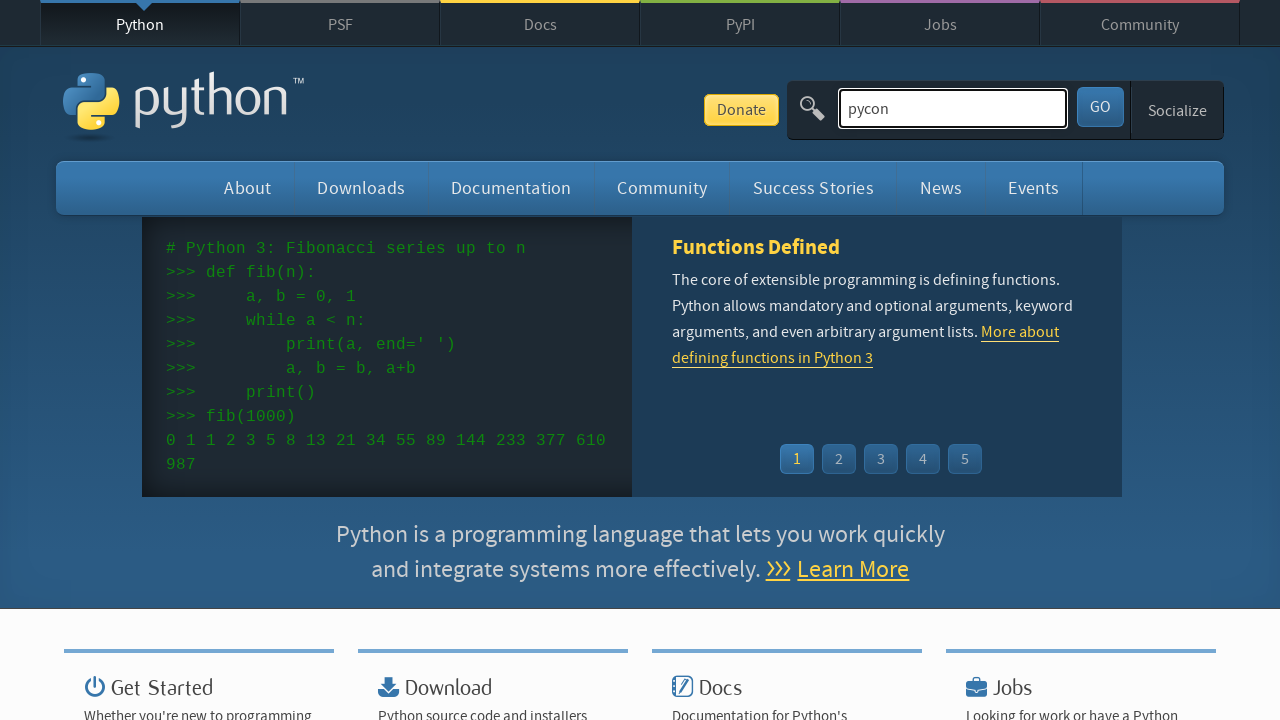

Pressed Enter to submit search query on input[name='q']
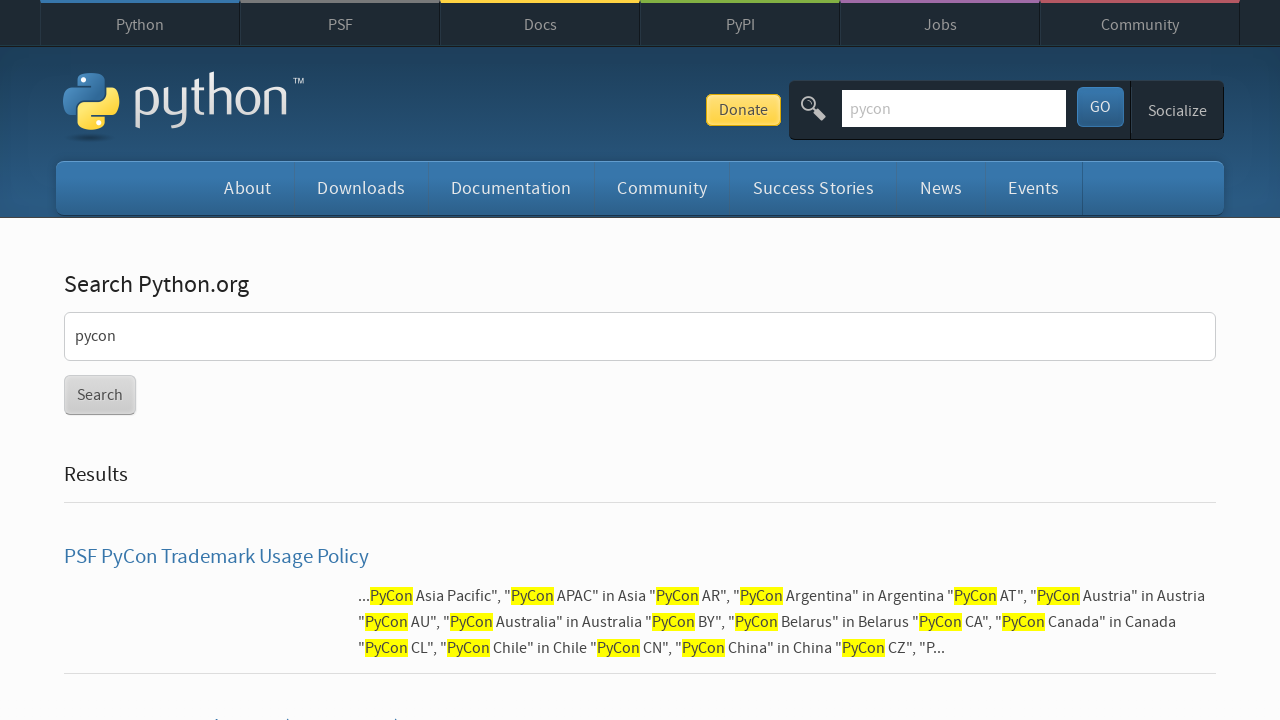

Waited for page to reach networkidle state
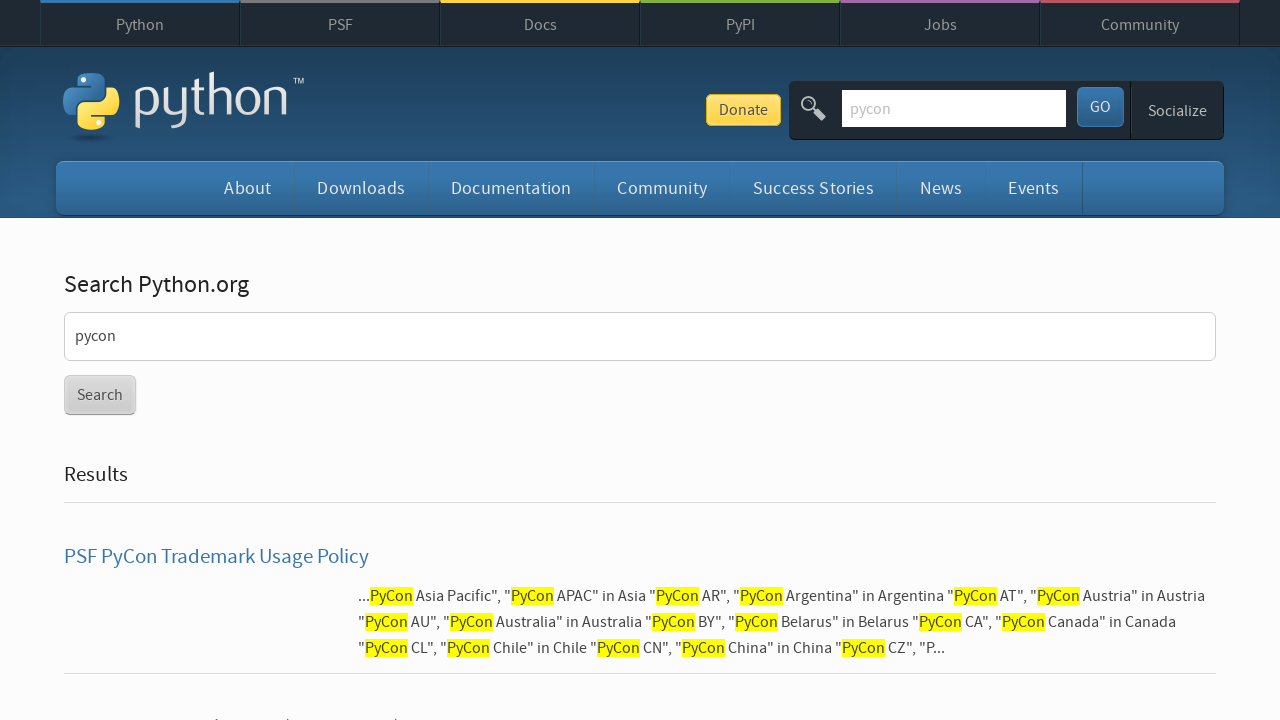

Verified search results are returned (no 'No results found' message)
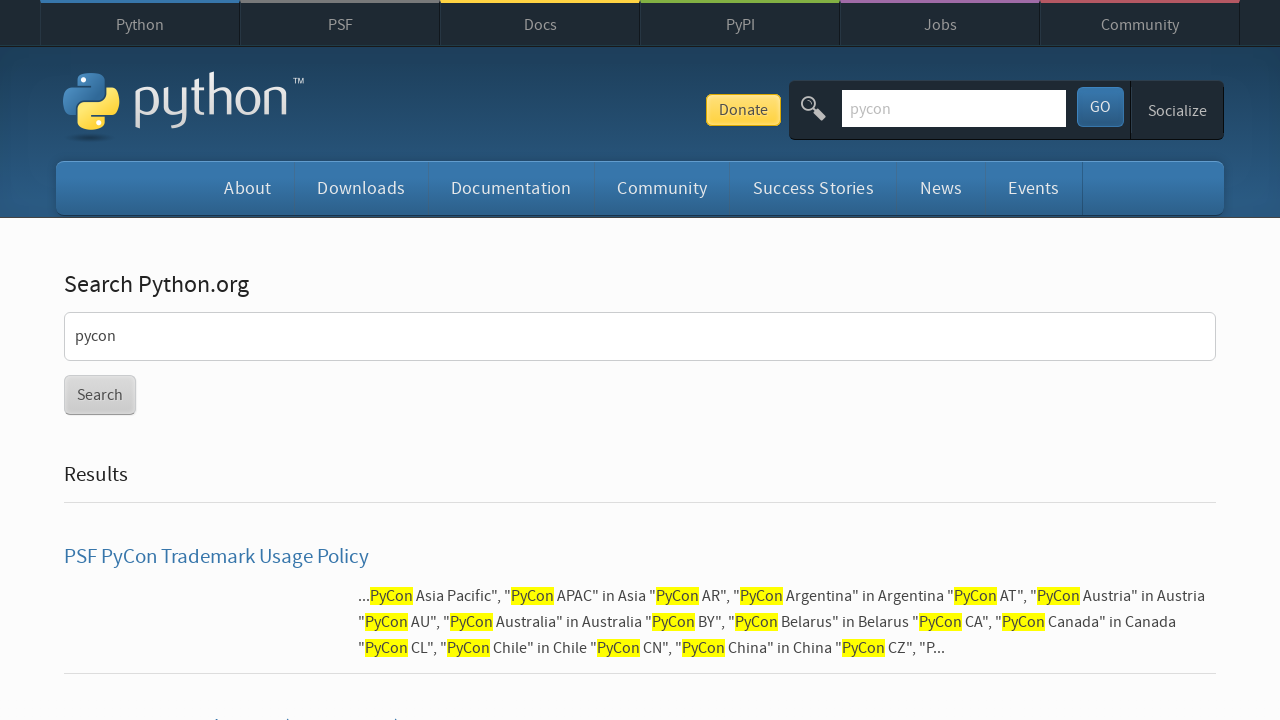

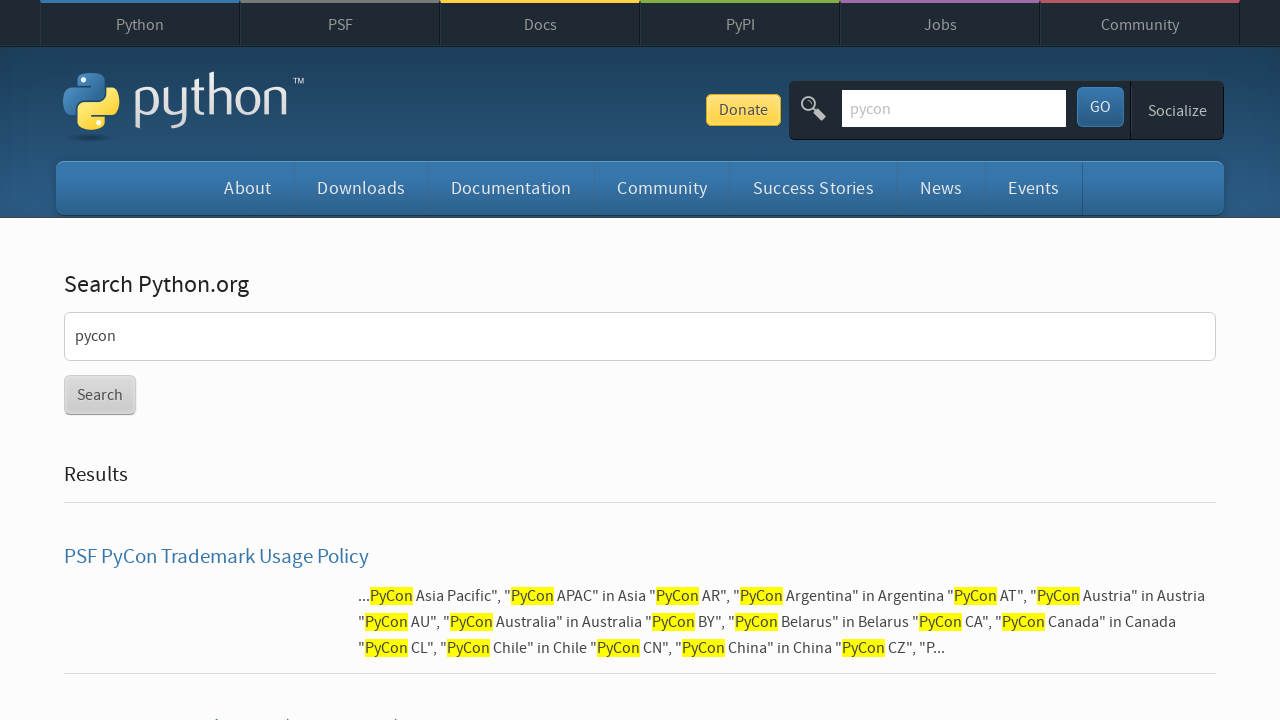